Searches for bags on AJIO website, applies filters for Men and Men's Fashion Bags categories, and retrieves filtered results

Starting URL: https://www.ajio.com/

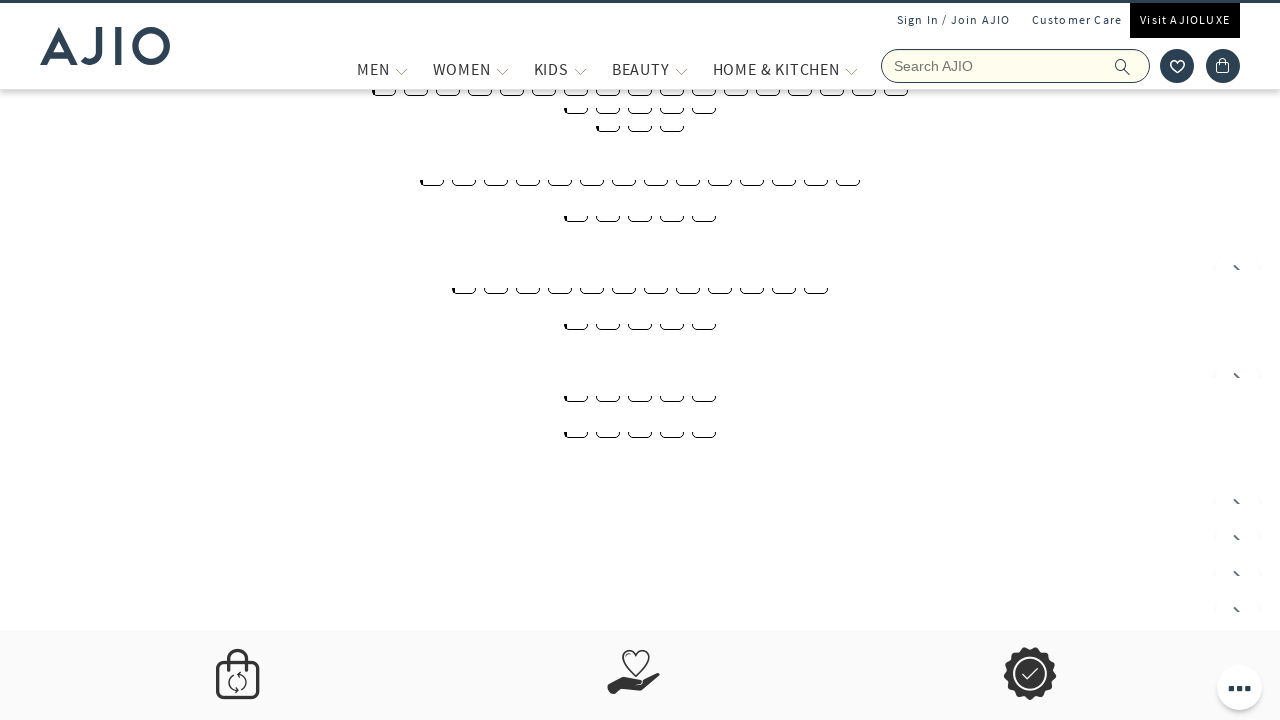

Filled search field with 'bags' on input[aria-label='Search Ajio']
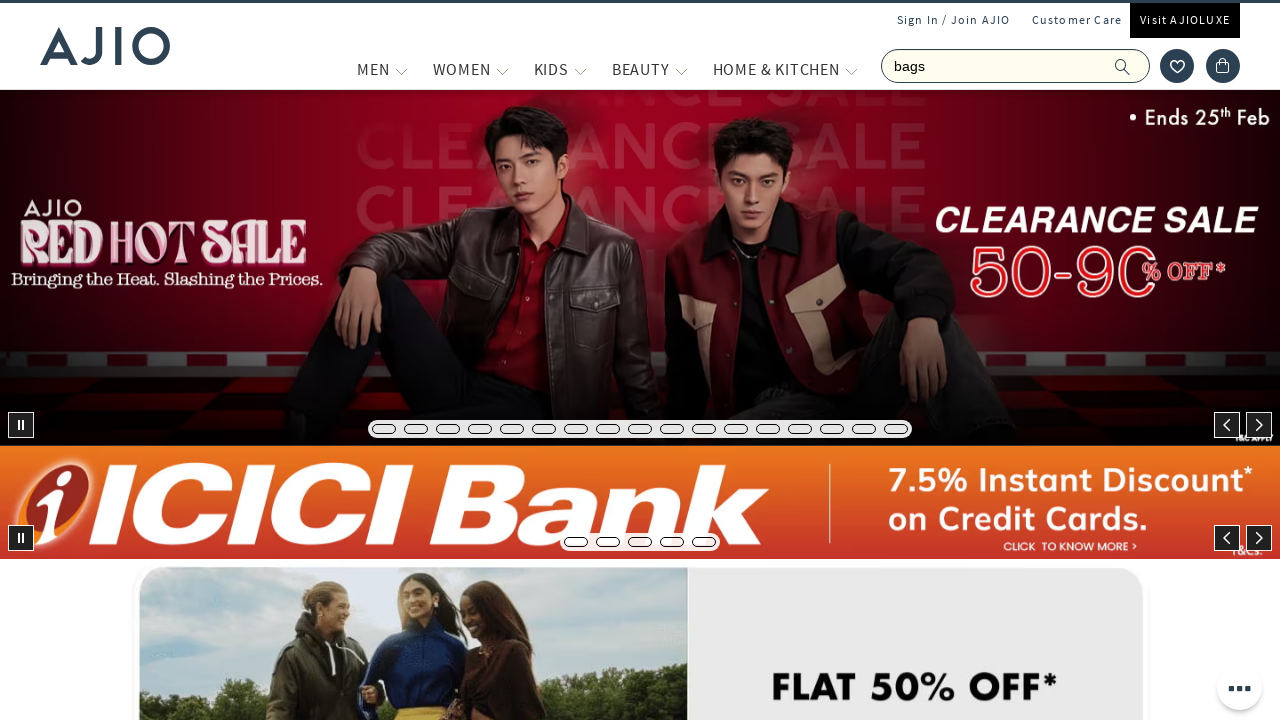

Pressed Enter to search for bags on input[aria-label='Search Ajio']
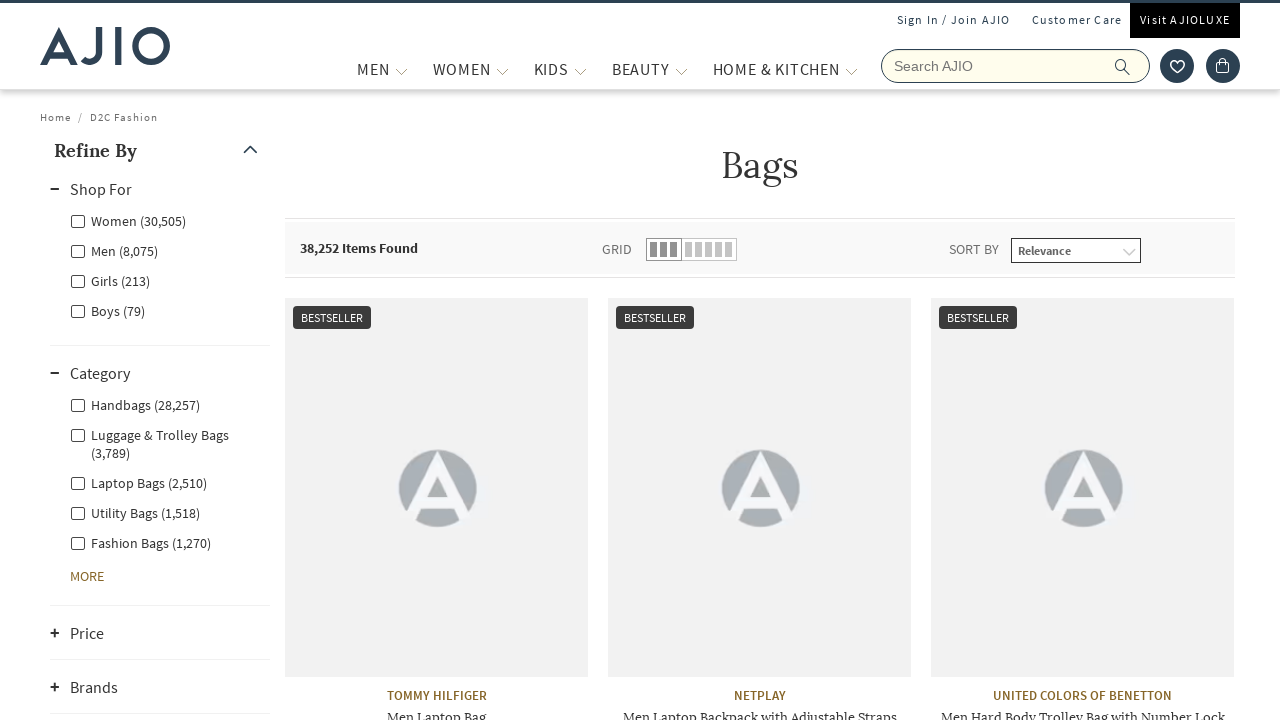

Clicked Men filter at (114, 250) on xpath=//div[@class='facet-linkhead']/label[@for='Men']
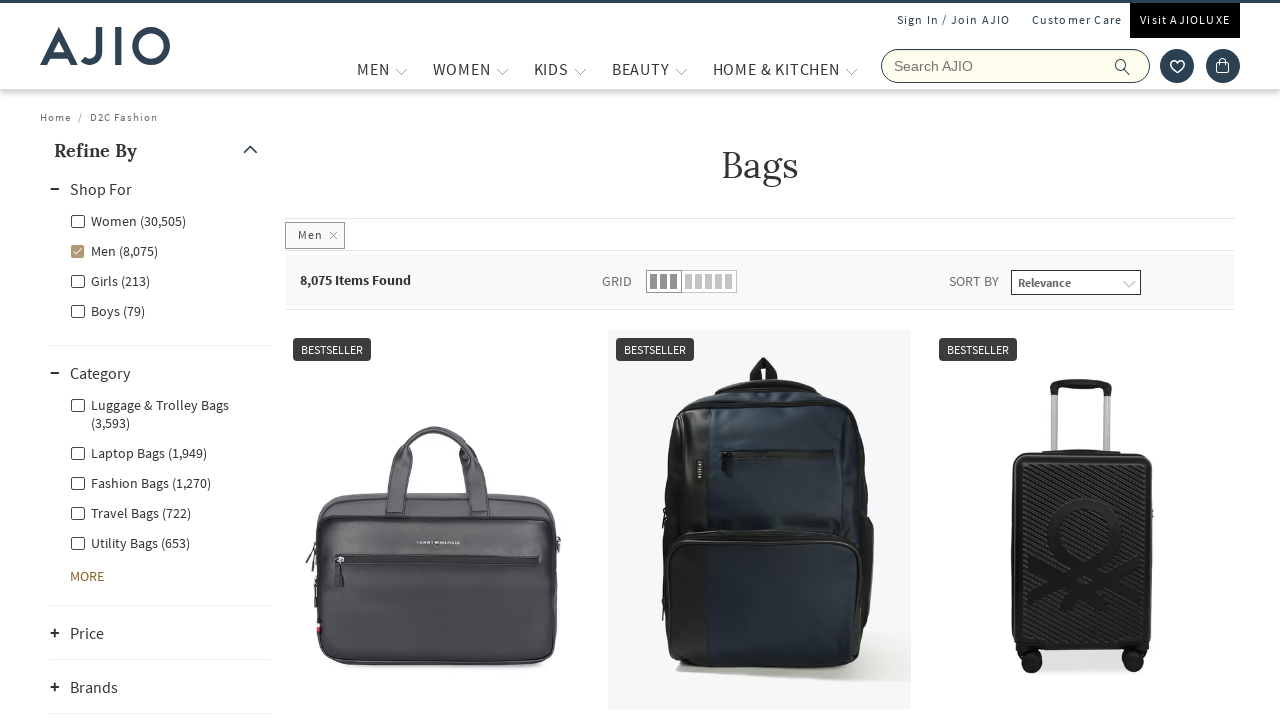

Waited for Men filter to apply
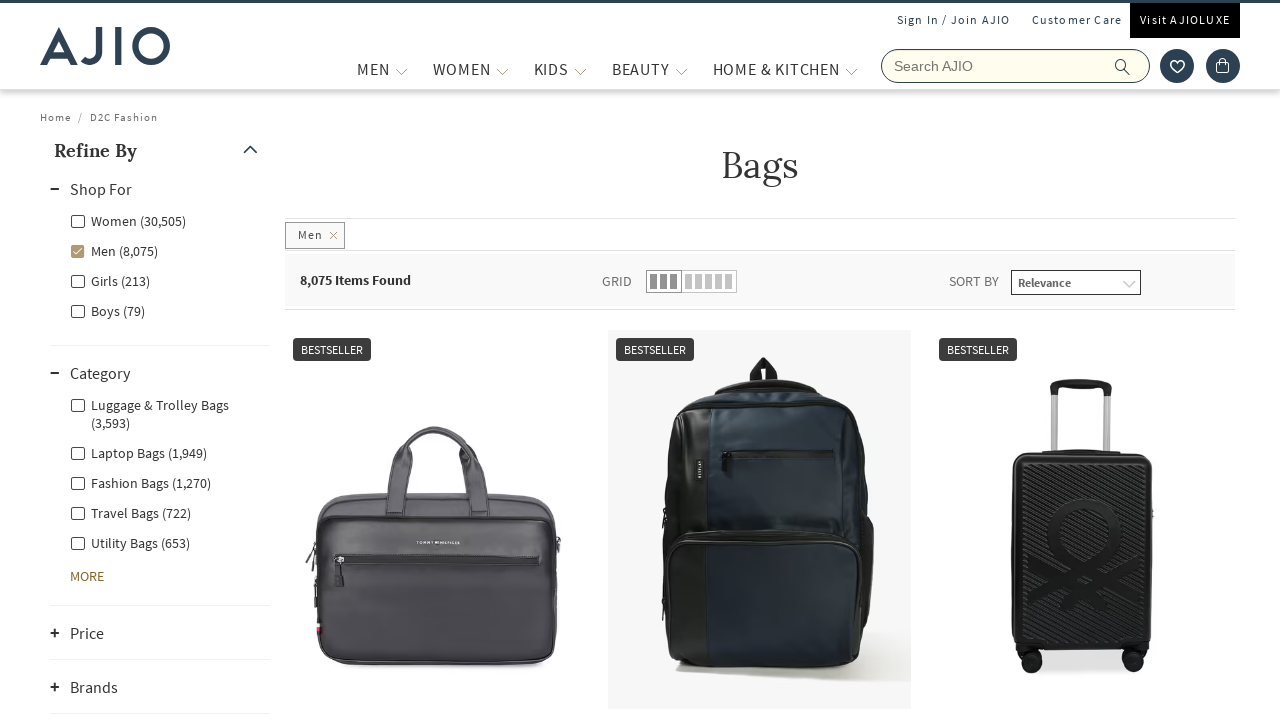

Clicked Men - Fashion Bags subcategory filter at (140, 482) on xpath=//div[@class='facet-linkhead']/label[@for='Men - Fashion Bags']
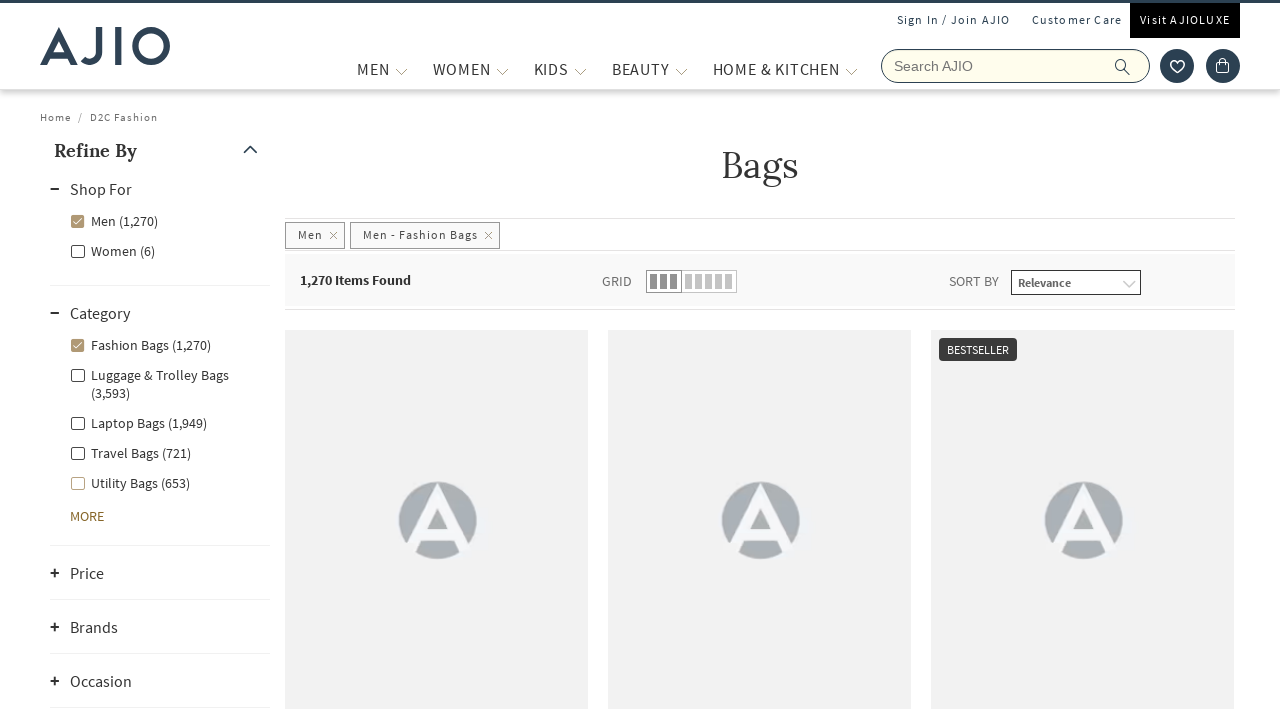

Filtered results for Men - Fashion Bags category loaded
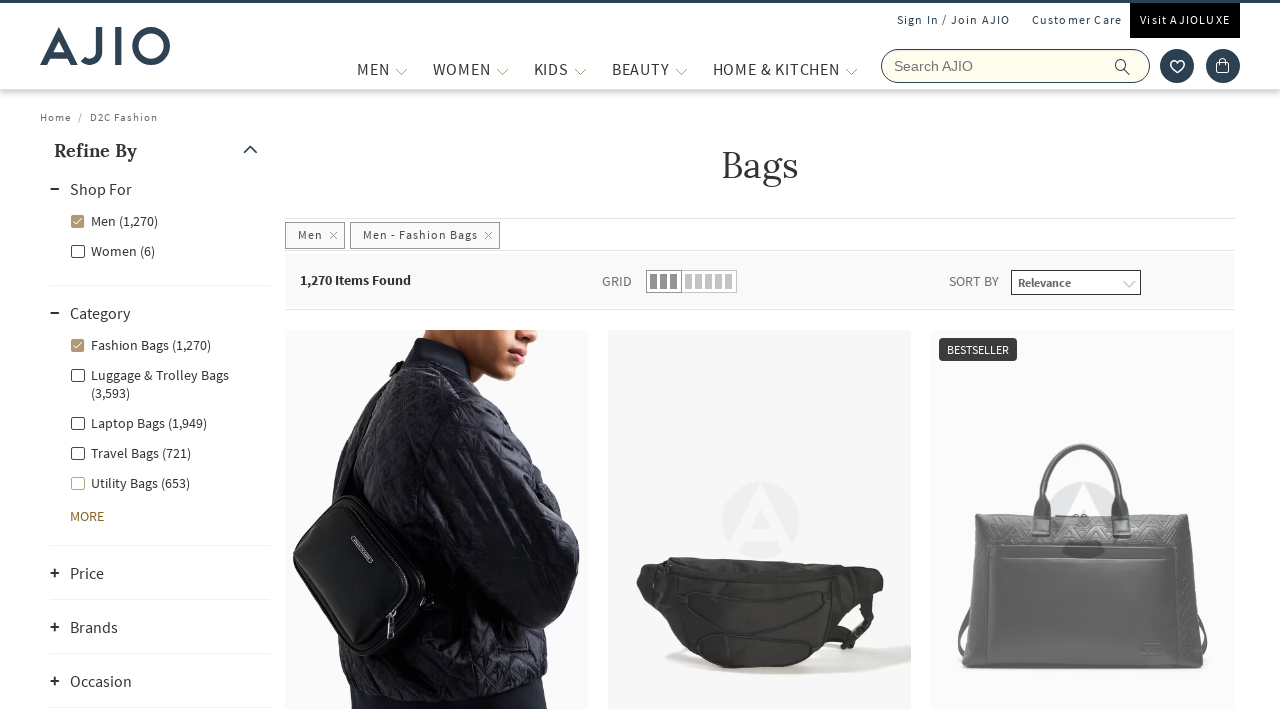

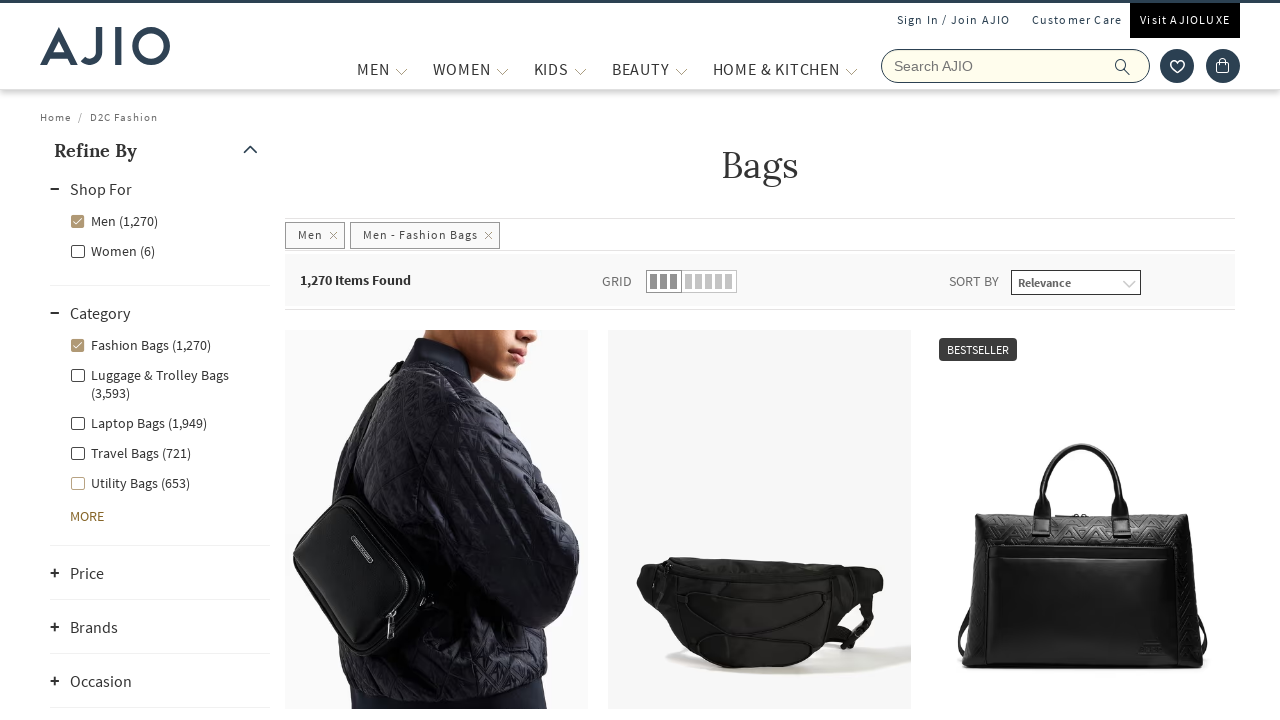